Tests dropdown selection functionality by selecting specific values from two different select elements on the page

Starting URL: https://erikdark.github.io/QA_autotests_08/

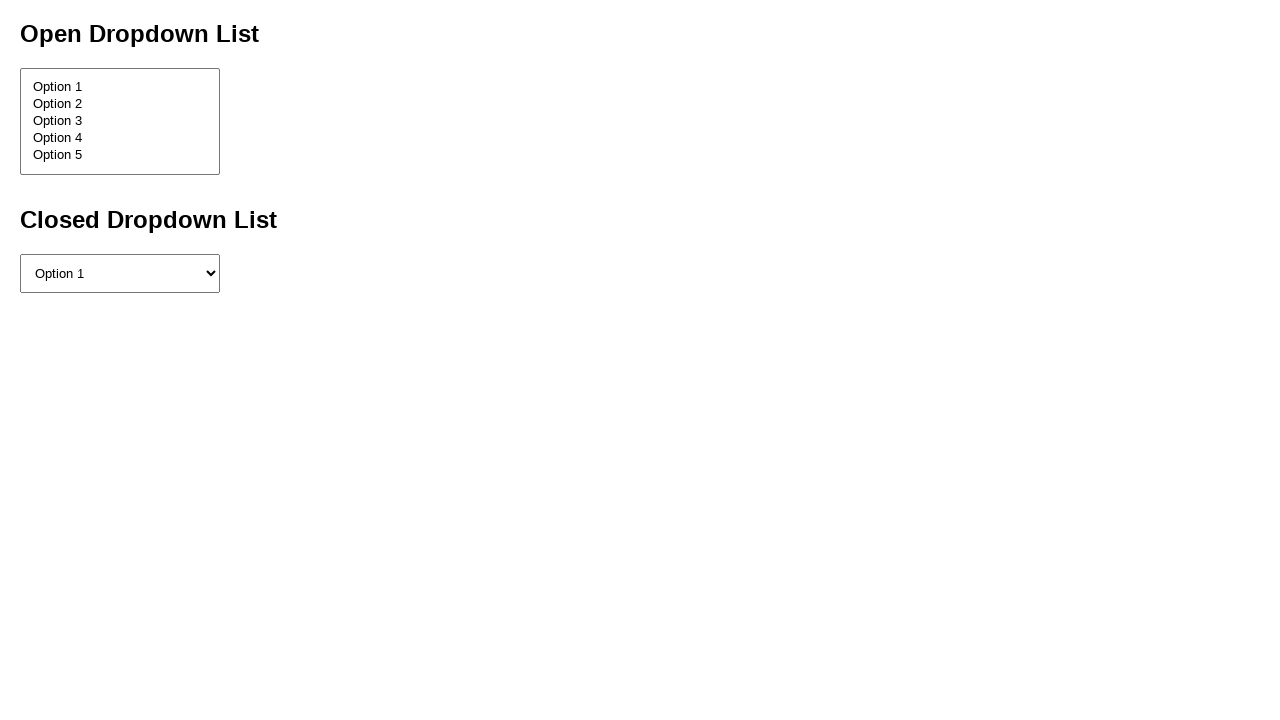

Selected value '3' from the first dropdown in container on .container select
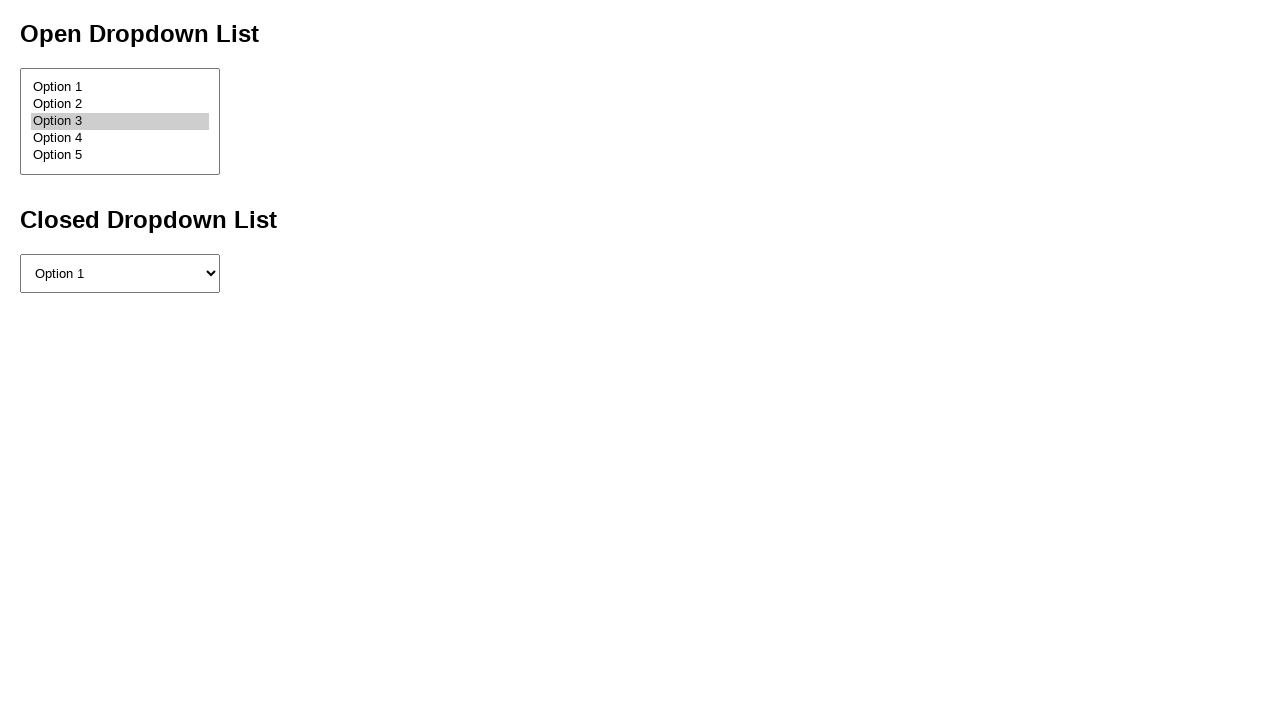

Selected value '2' from the second dropdown in container-main on .container-main select
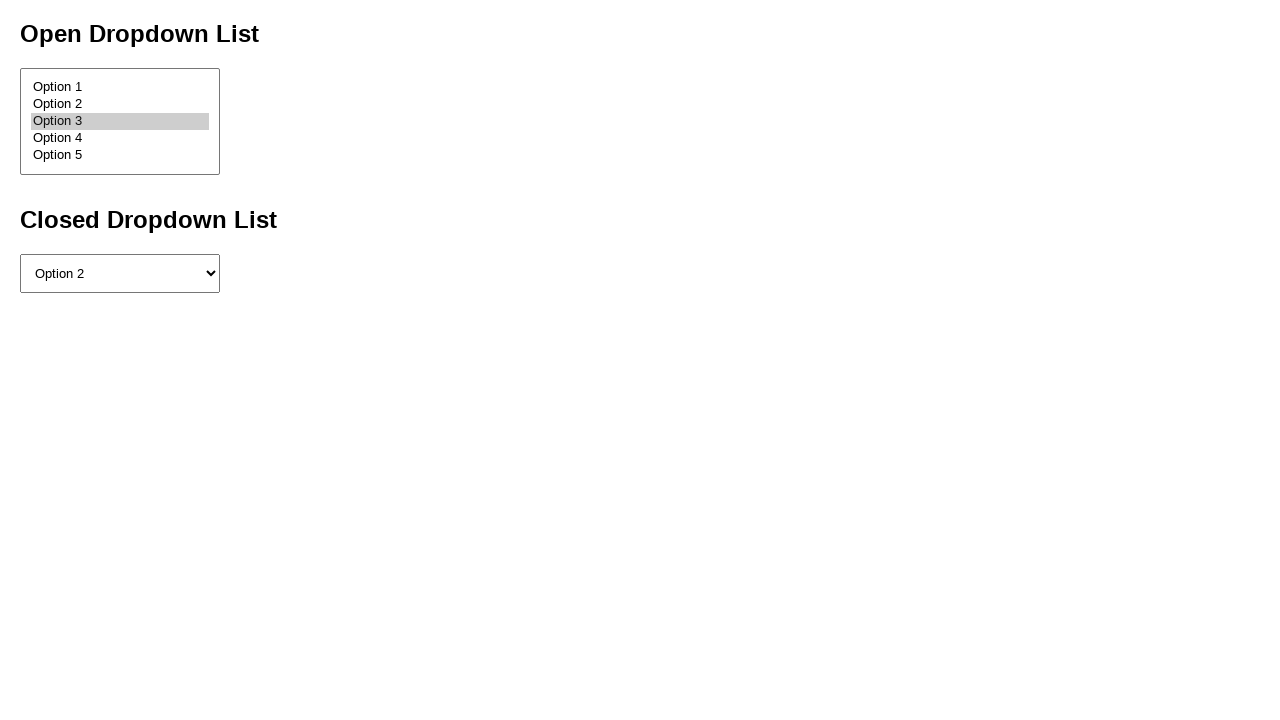

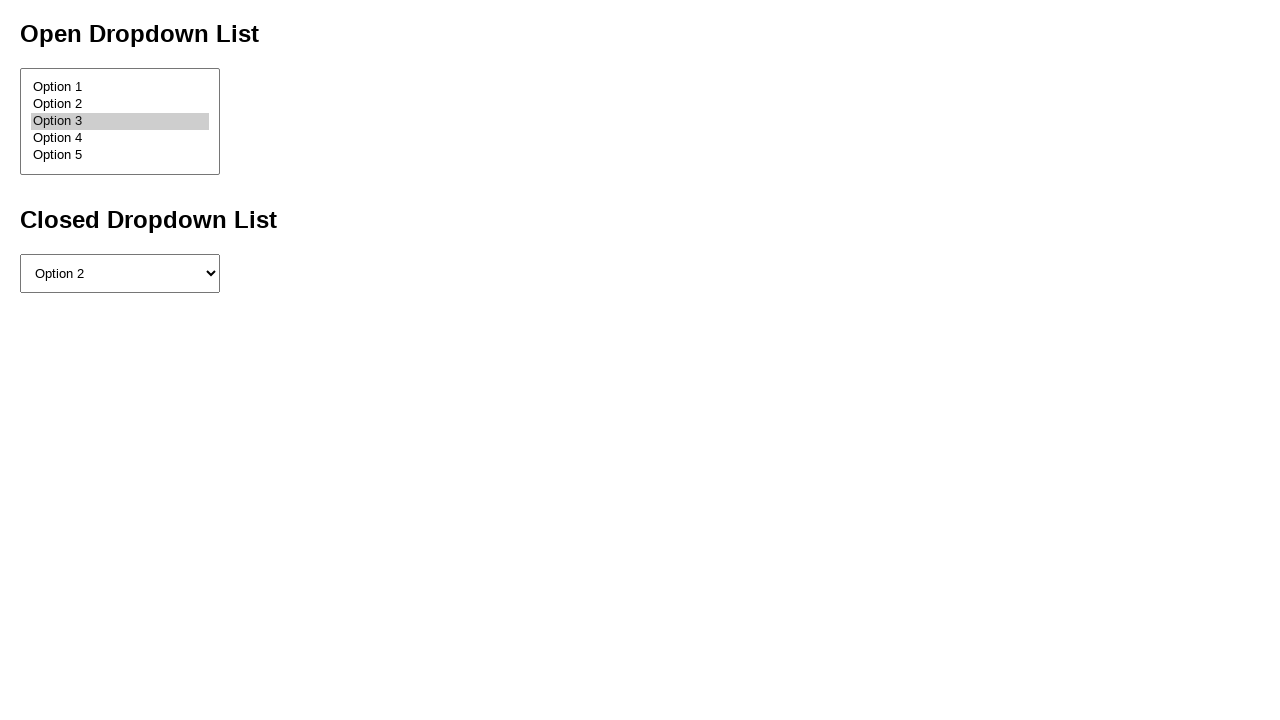